Tests hover functionality by moving mouse over an image element and verifying that user information appears

Starting URL: https://the-internet.herokuapp.com/hovers

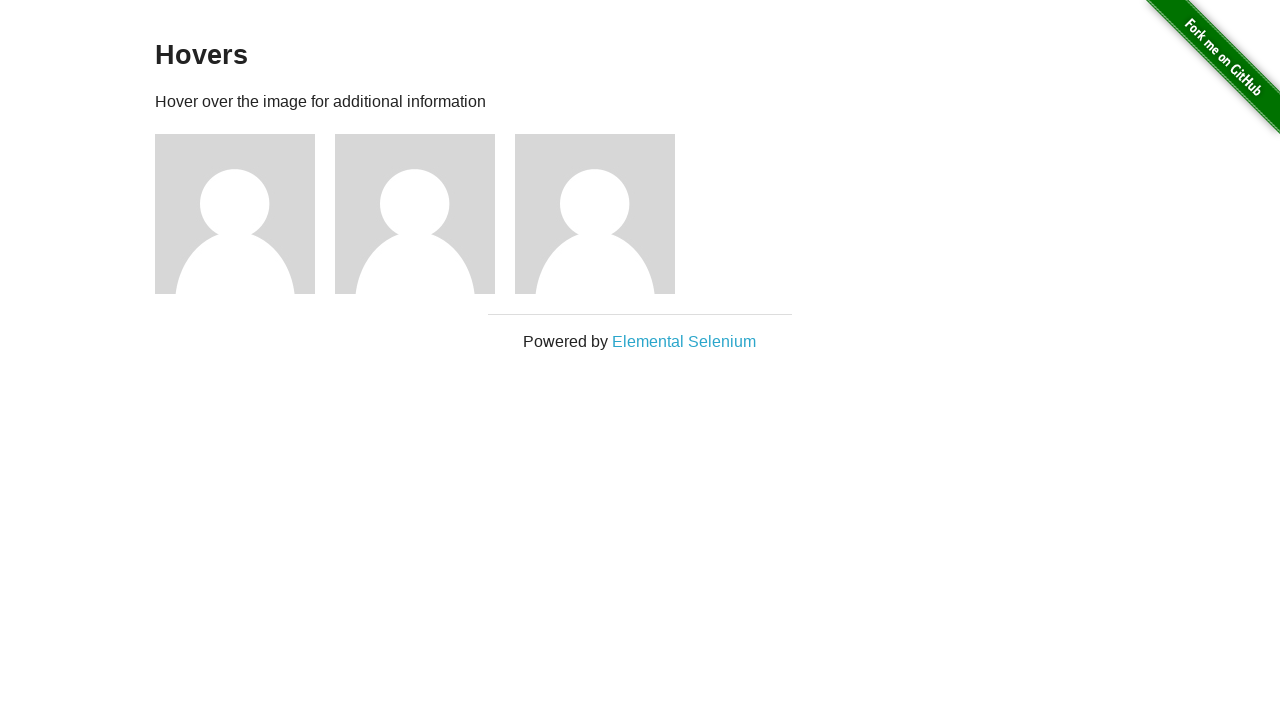

Hovered over the first figure element at (245, 214) on .figure
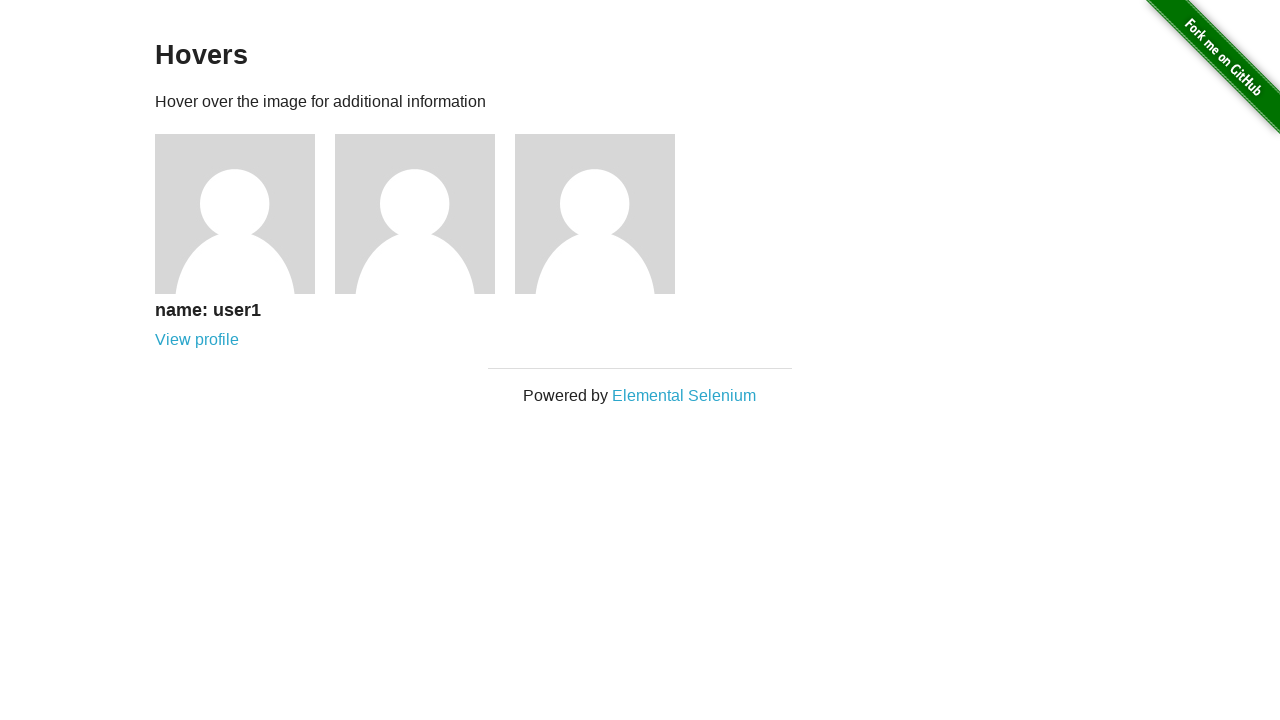

Located user1 text element
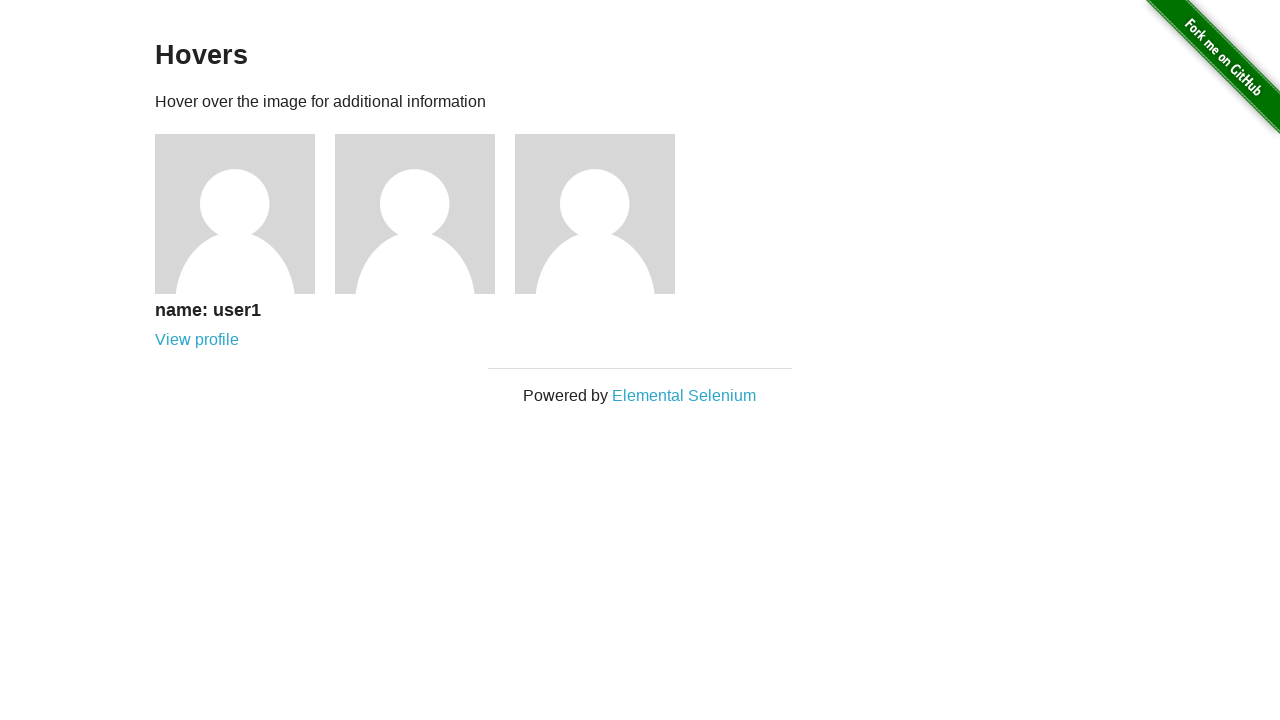

user1 text appeared after hovering
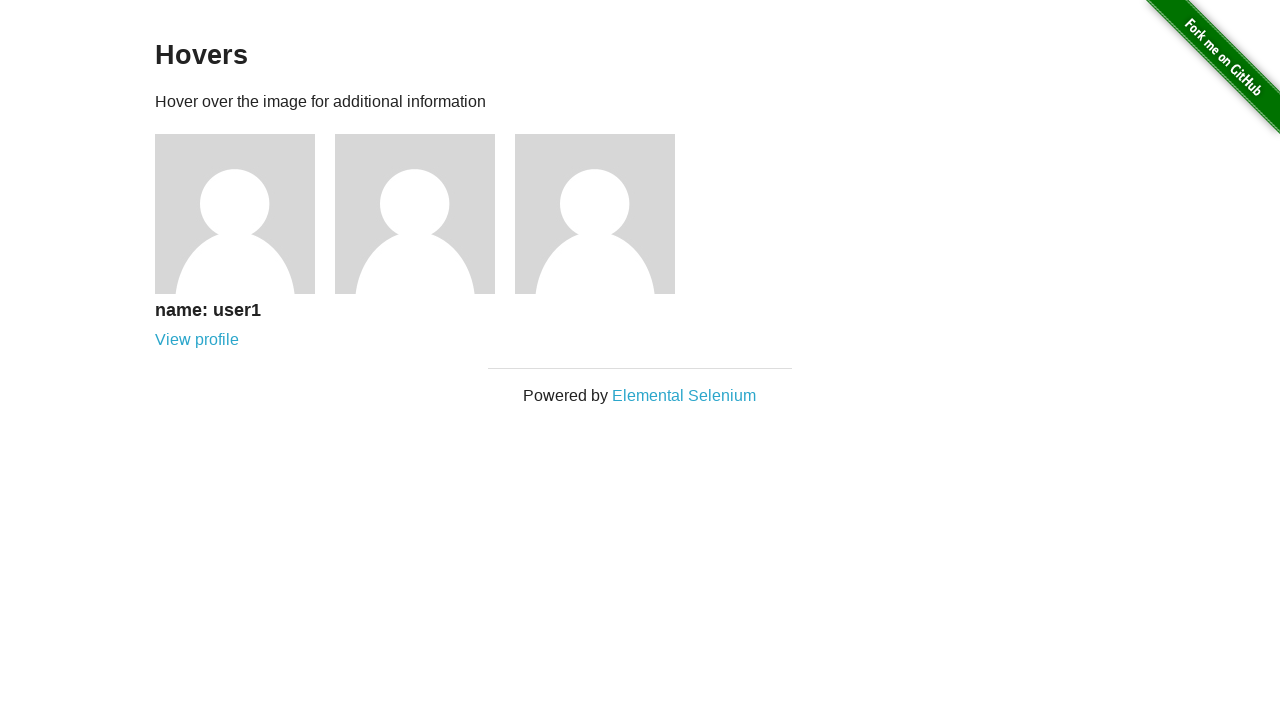

Verified that user1 text is visible
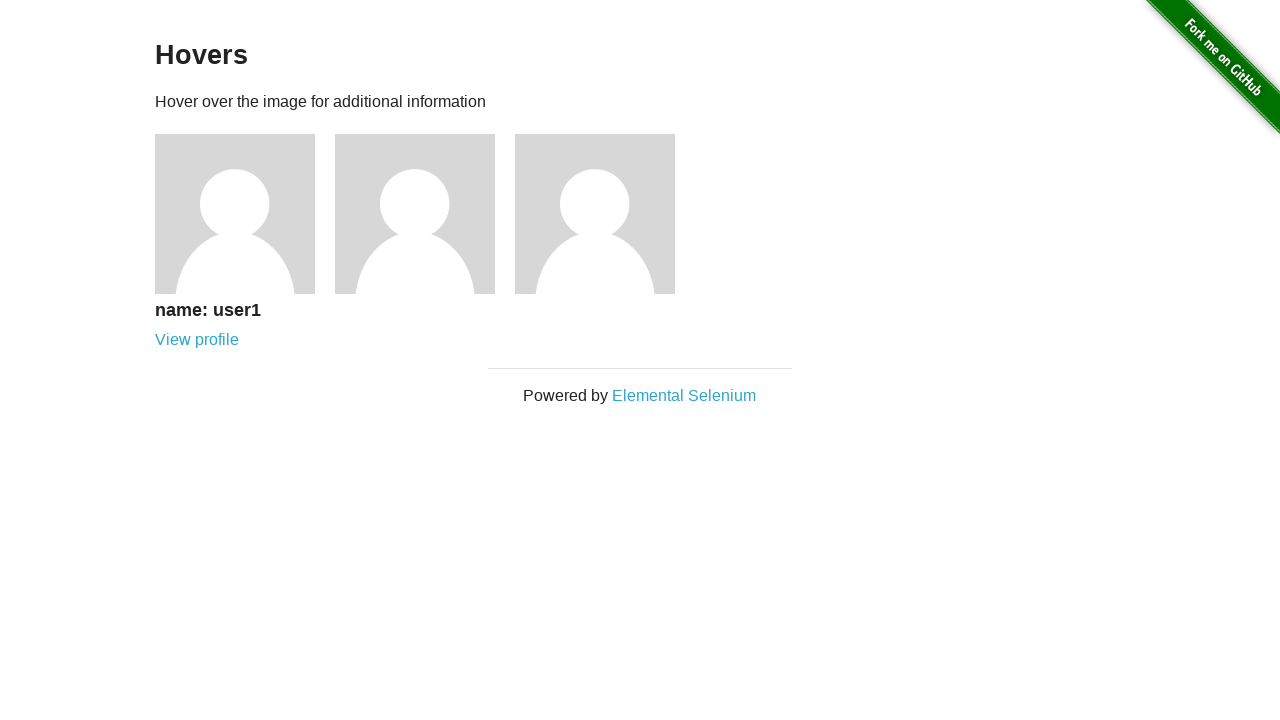

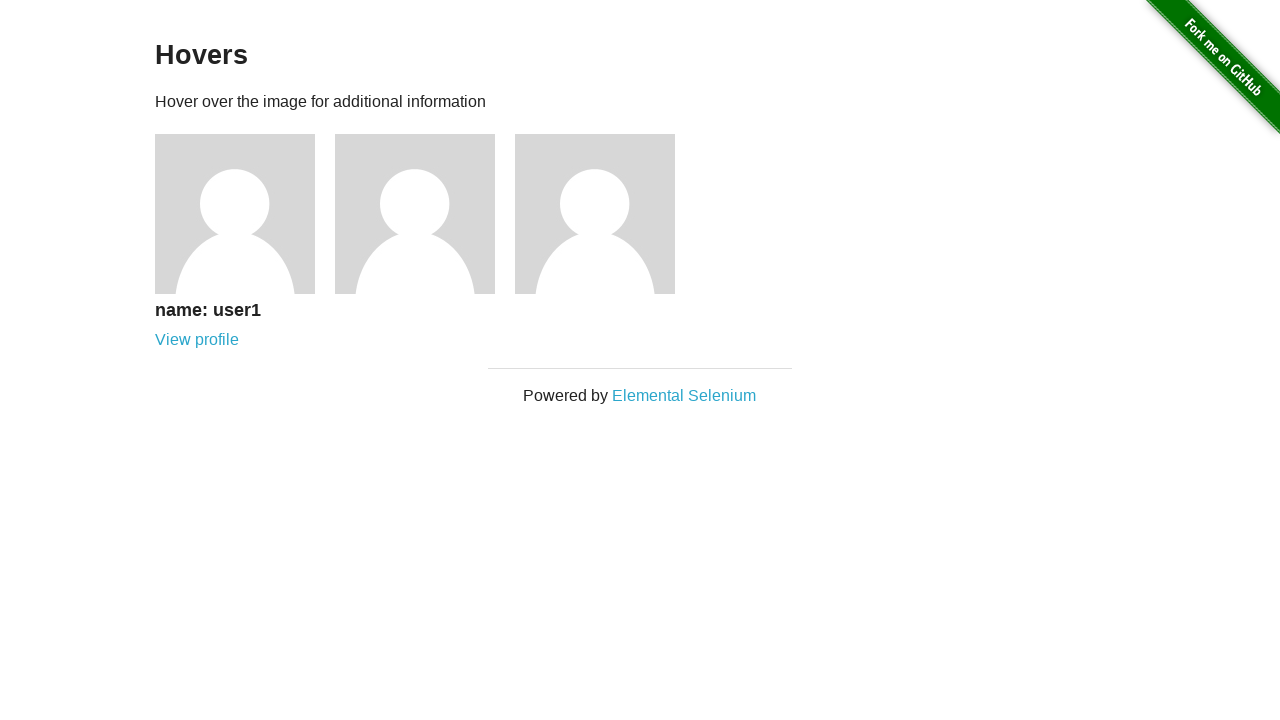